Tests the Text Box form by filling in full name, email, current address, and permanent address fields, then submitting the form

Starting URL: https://demoqa.com/elements

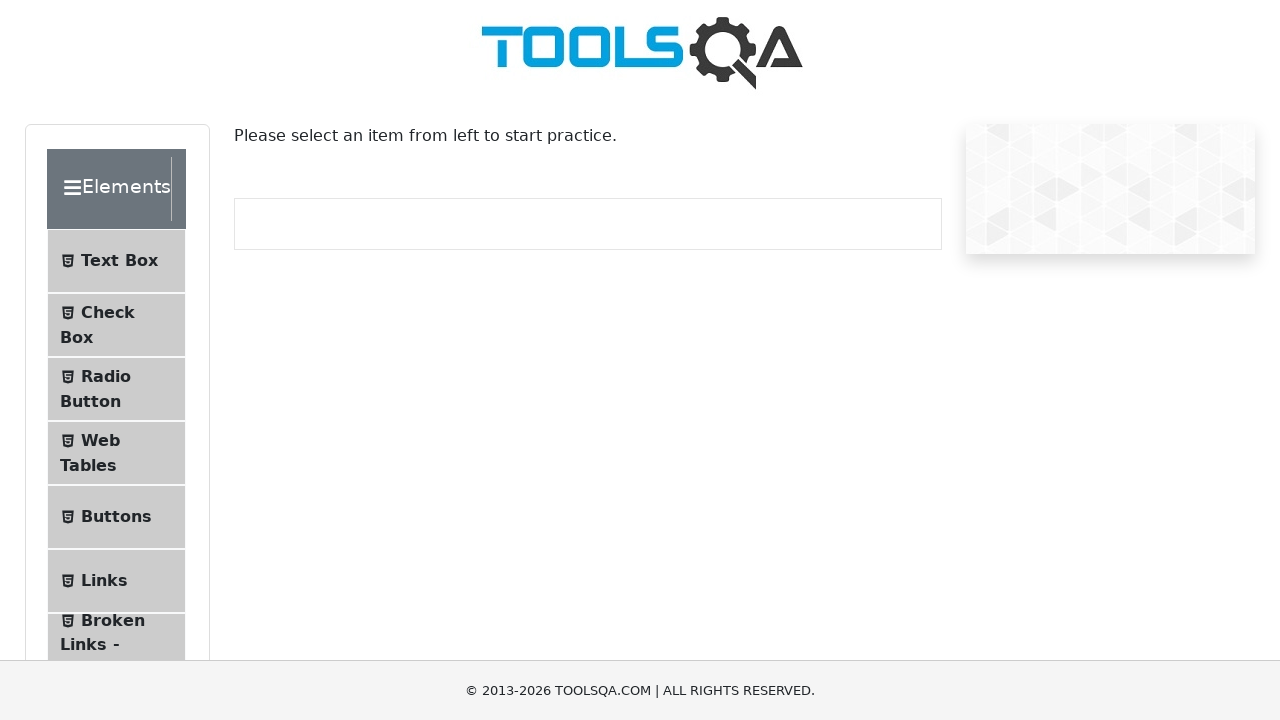

Clicked on Text Box button in the sidebar at (116, 261) on li#item-0
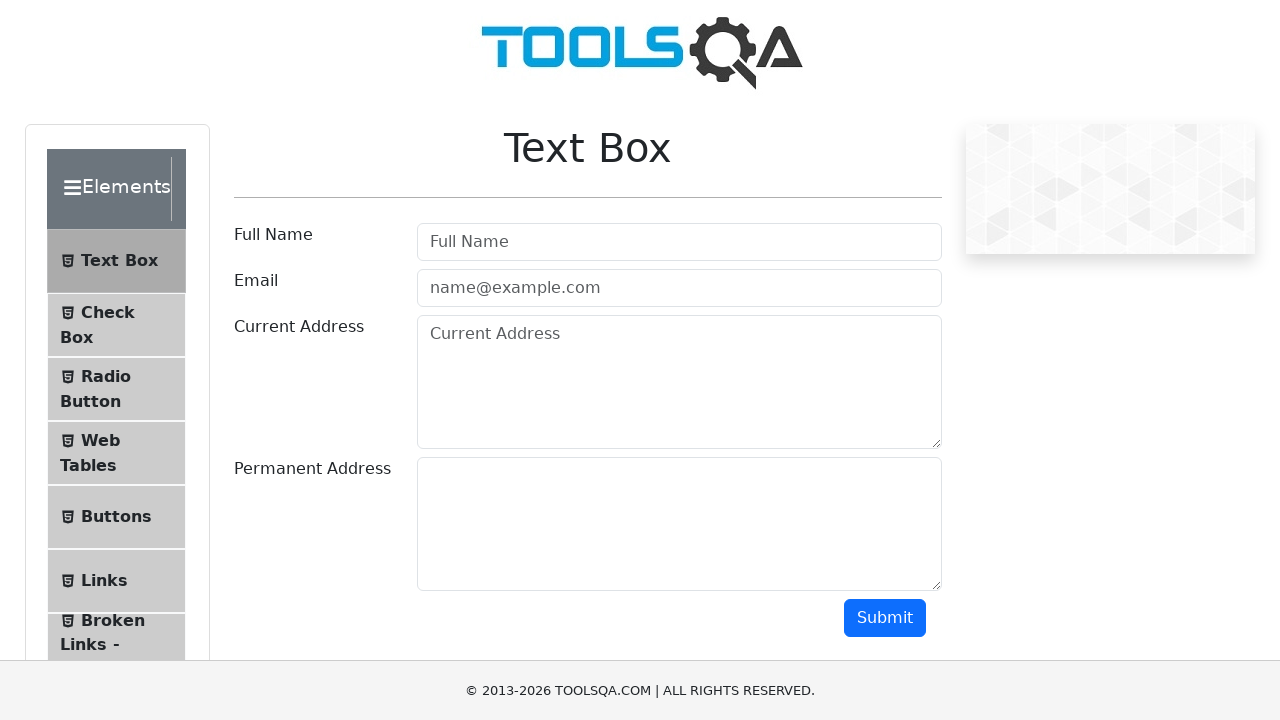

Filled Full Name field with 'Mykola Petrov' on input[placeholder="Full Name"]
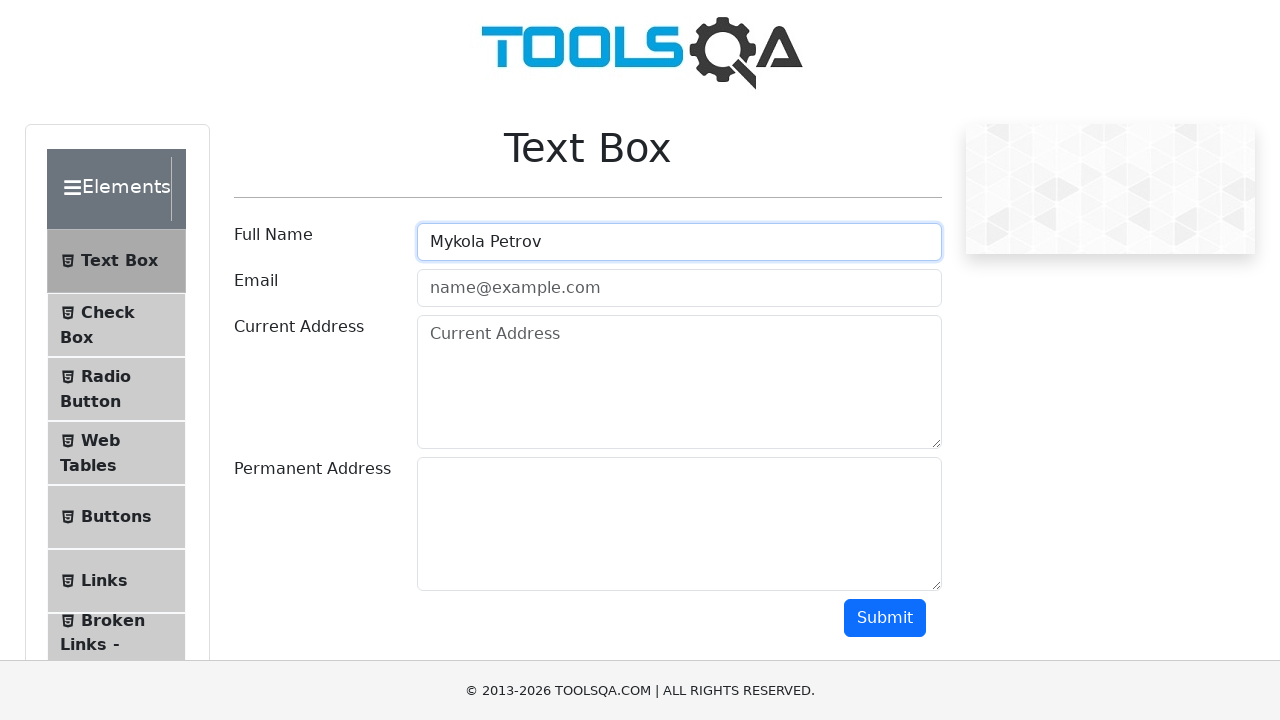

Filled email field with 'petroffn@gmail.com' on input[placeholder="name@example.com"]
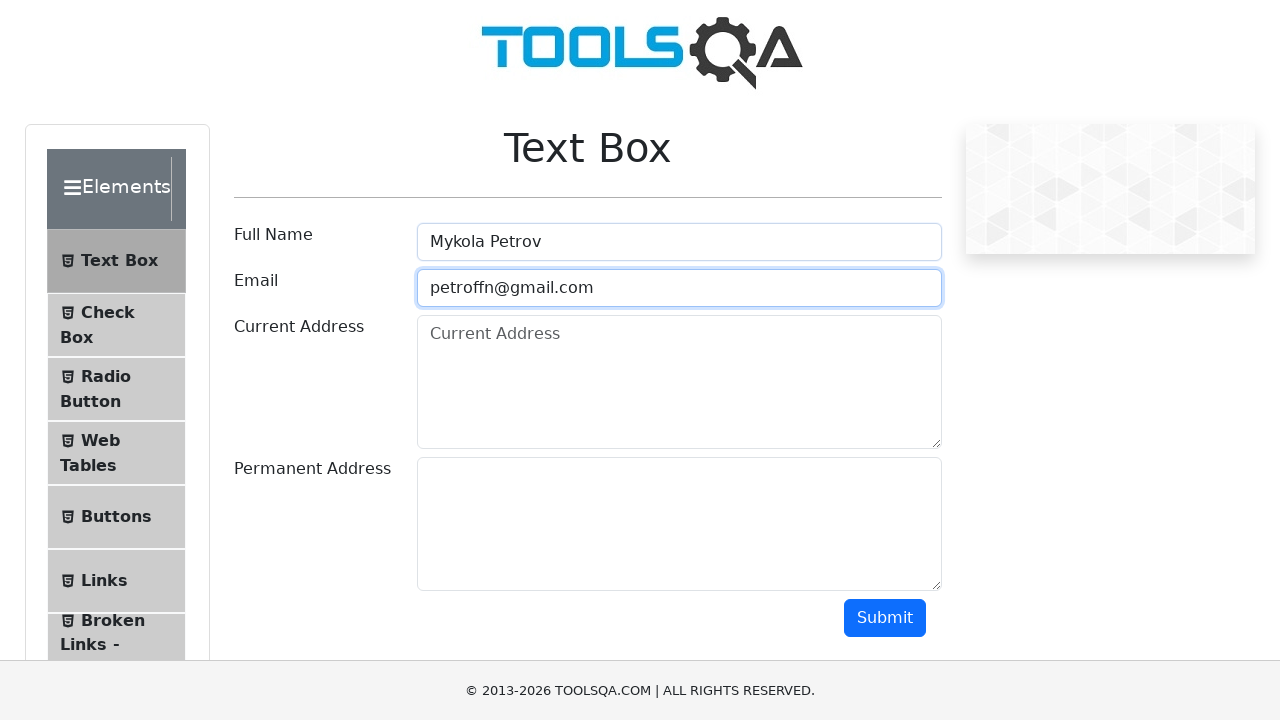

Filled Current Address field with Ukrainian address on textarea[placeholder="Current Address"]
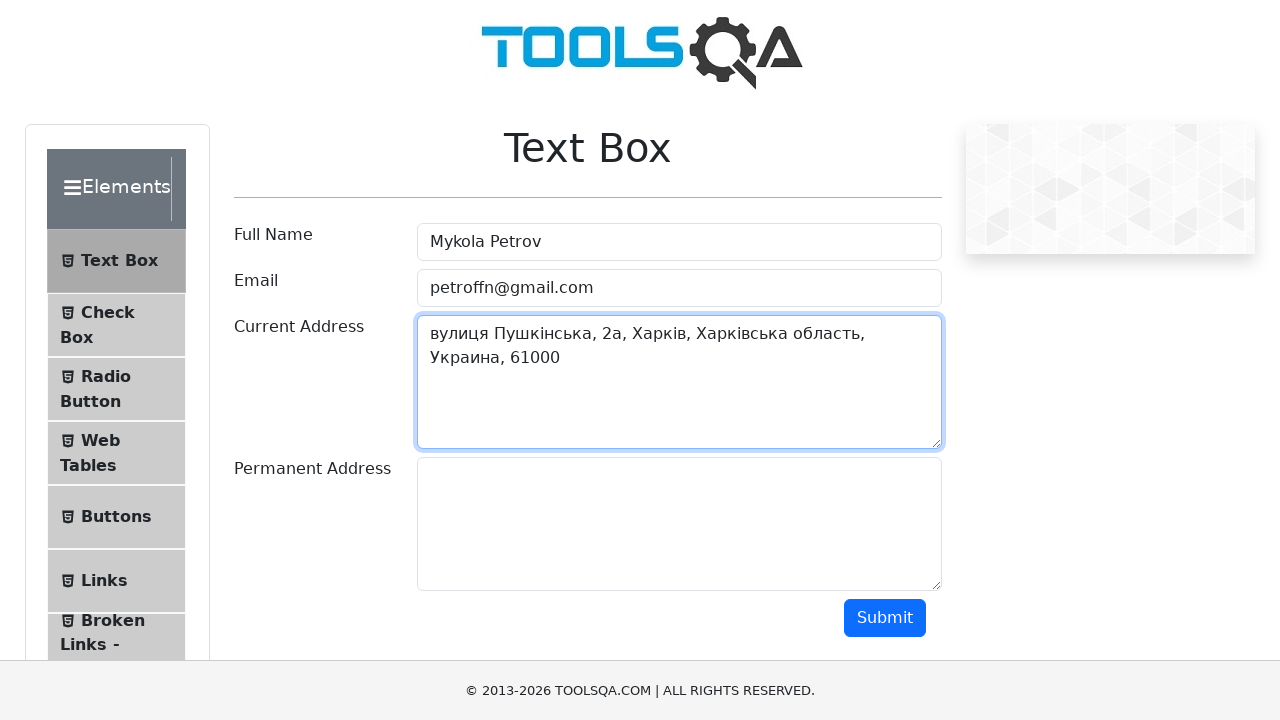

Filled Permanent Address field with Ukrainian address on textarea#permanentAddress
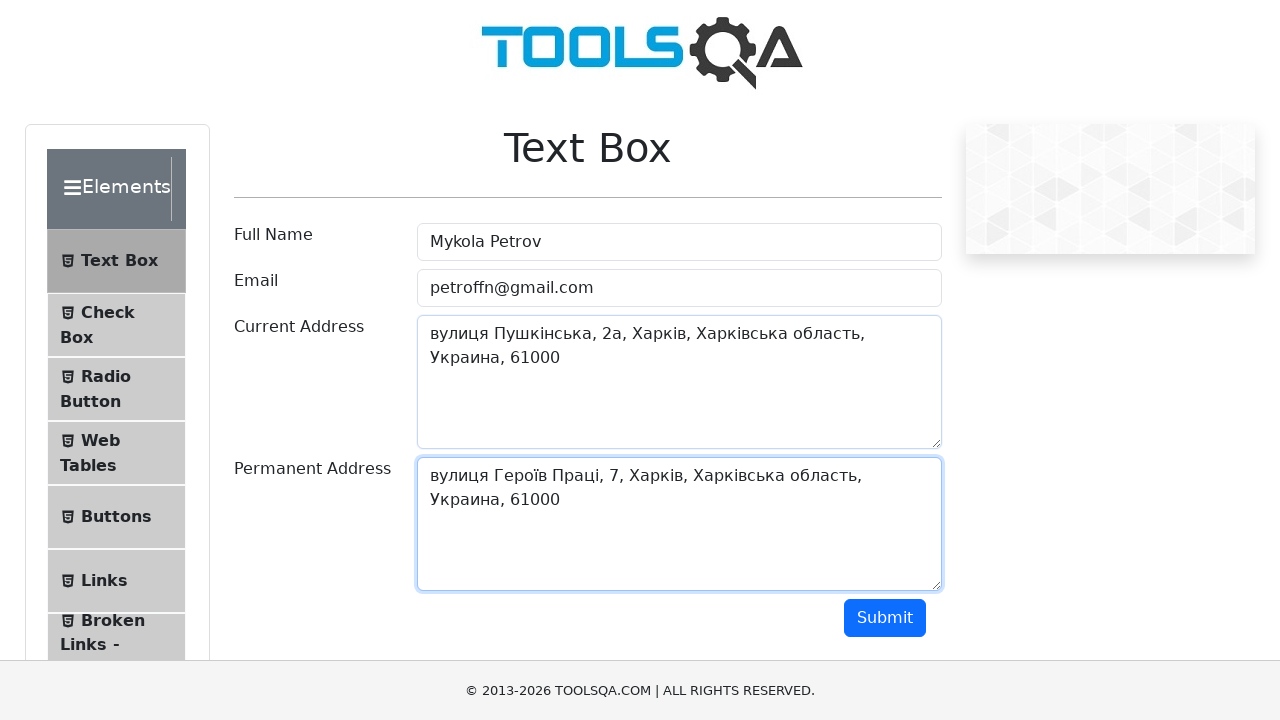

Clicked on Submit button to submit the form at (885, 618) on button#submit
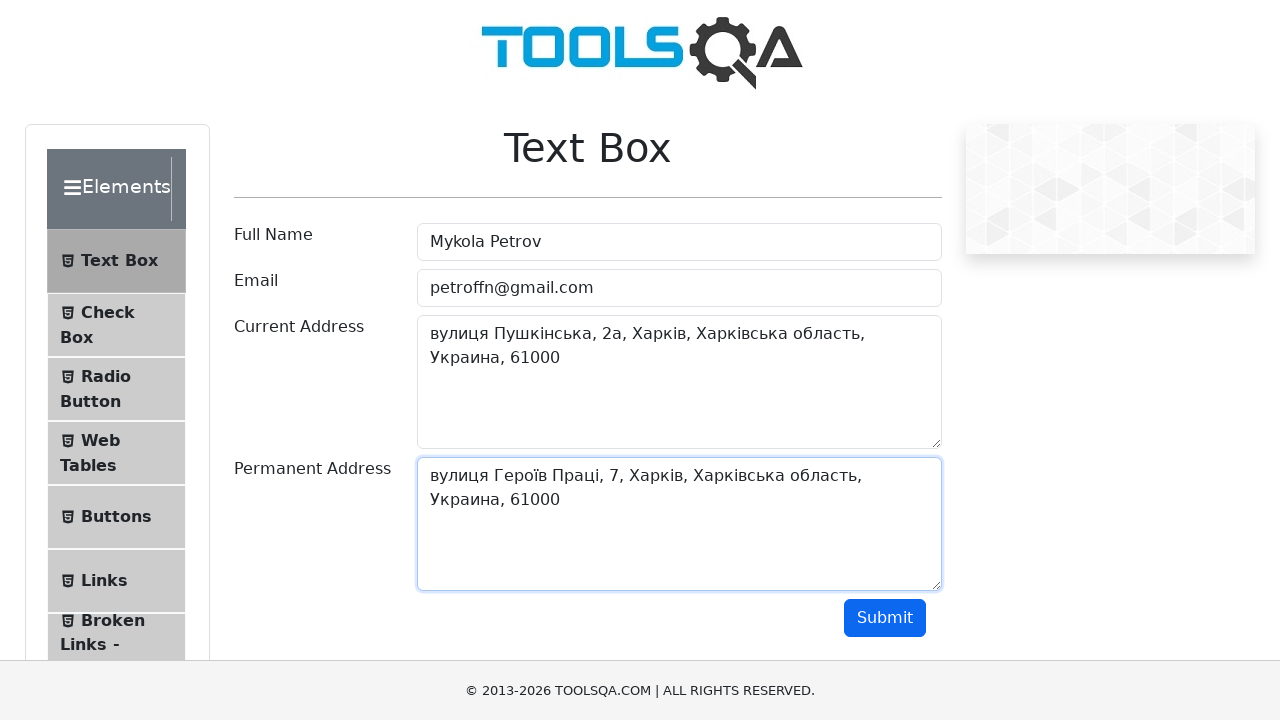

Form output appeared on the page
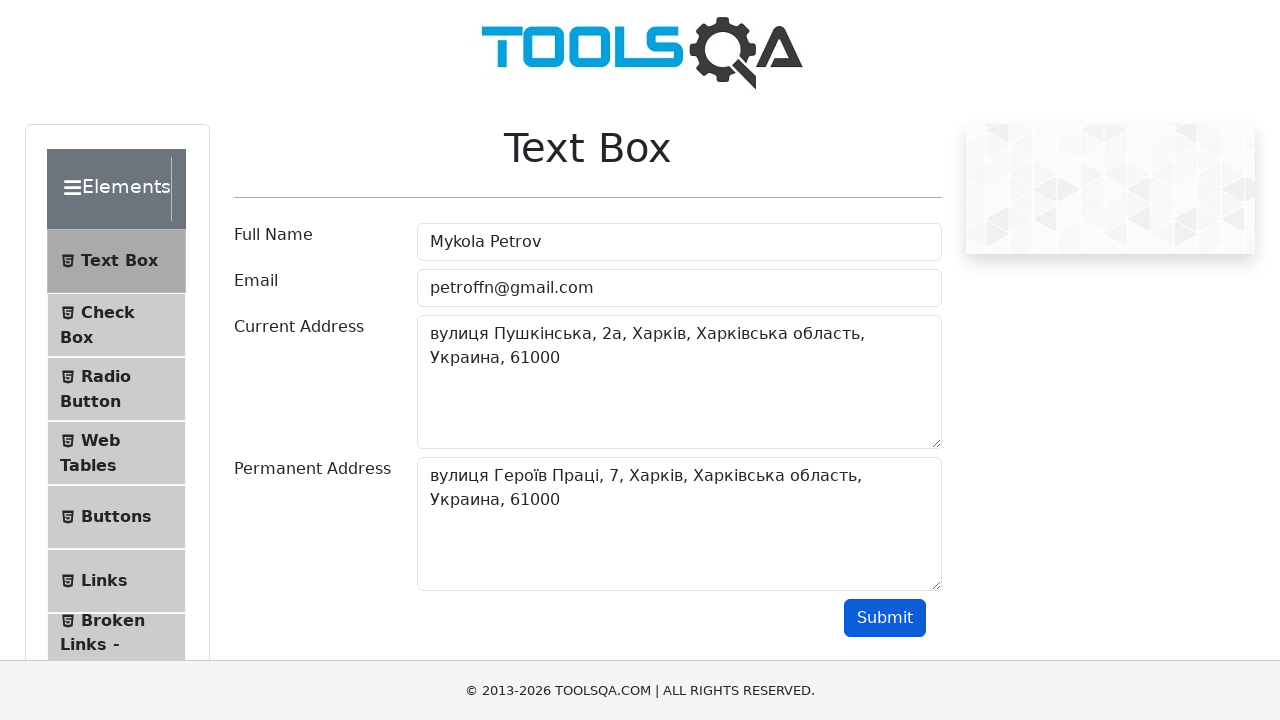

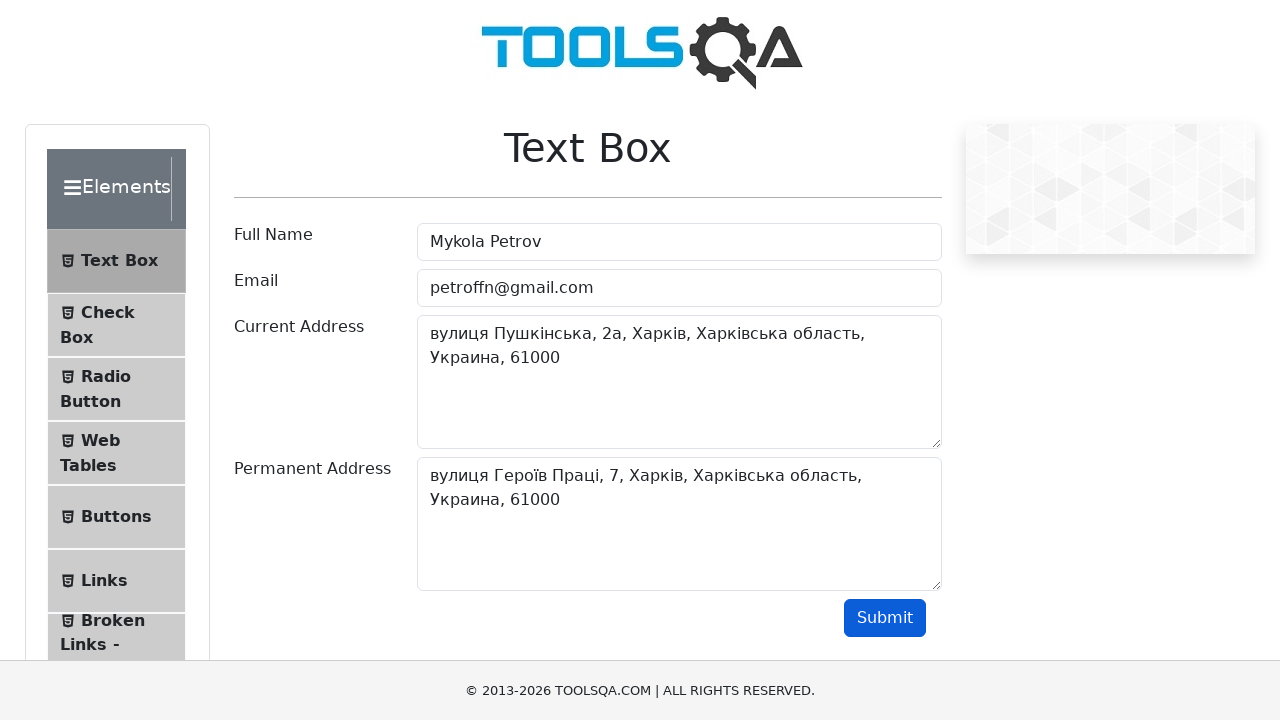